Tests page scrolling functionality by pressing Page Down key twice to scroll down the page

Starting URL: https://thetestingacademy.com/

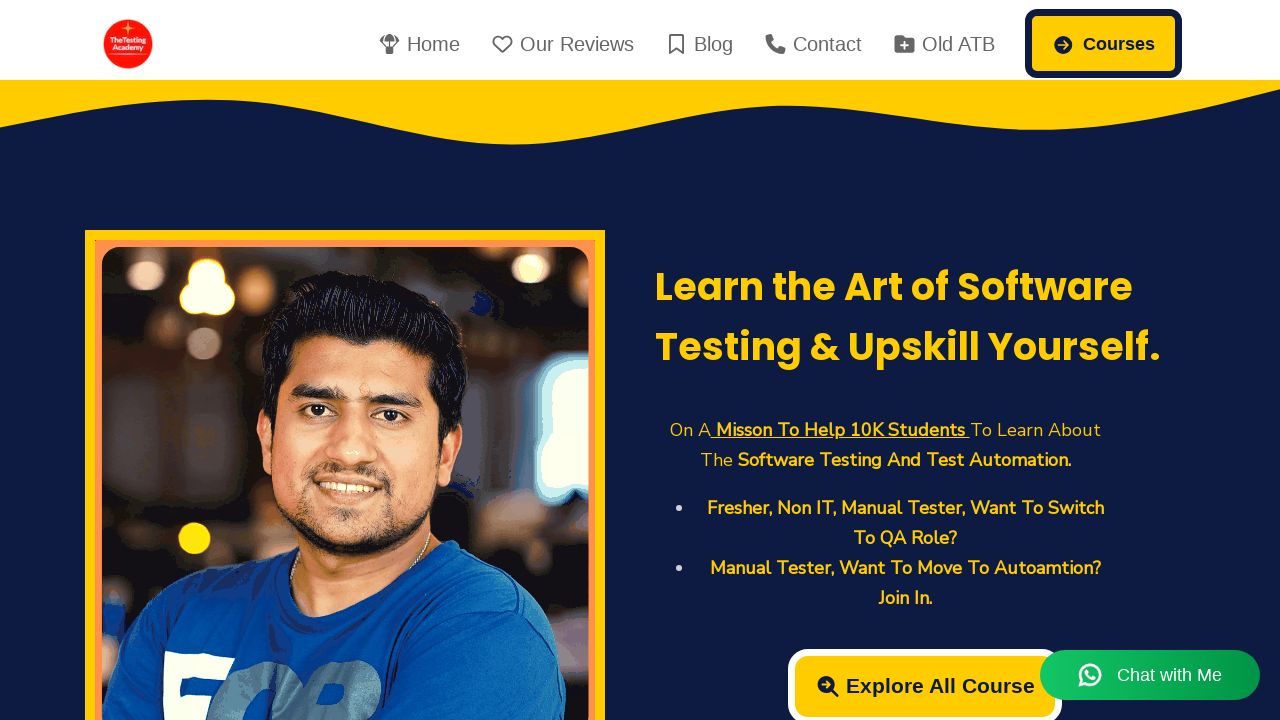

Page loaded and DOM content ready
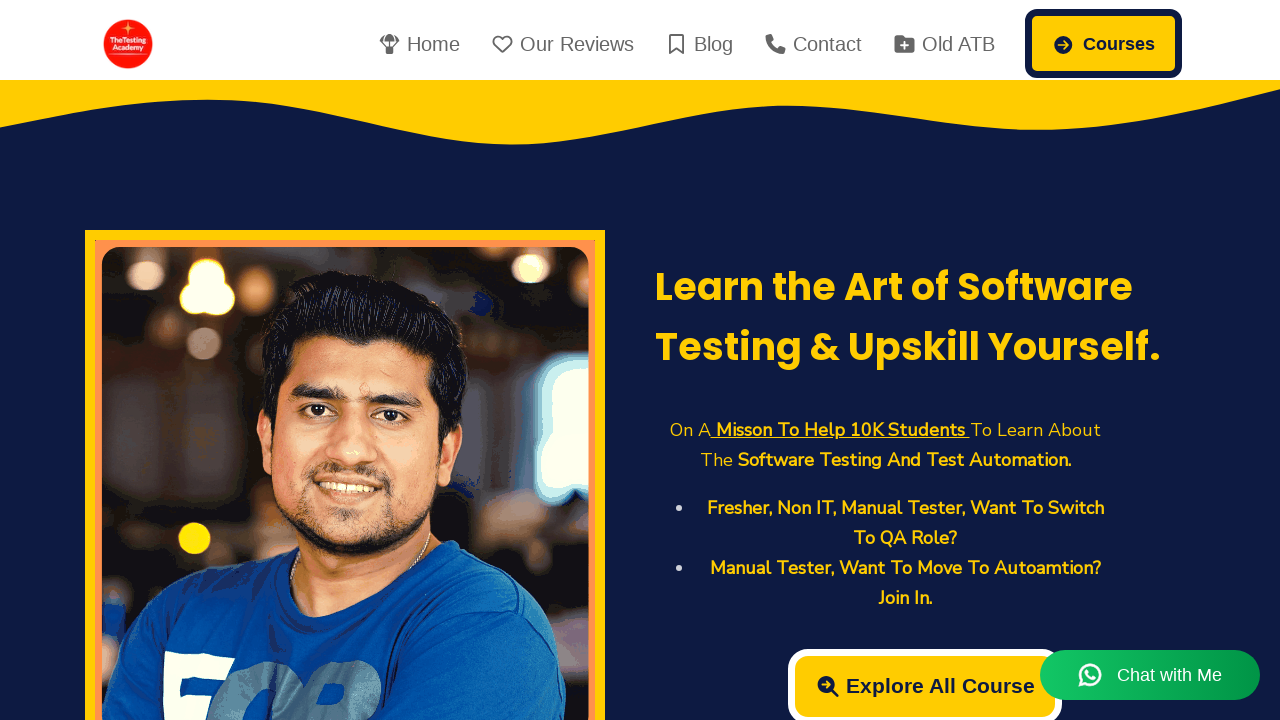

Pressed Page Down key to scroll down the page
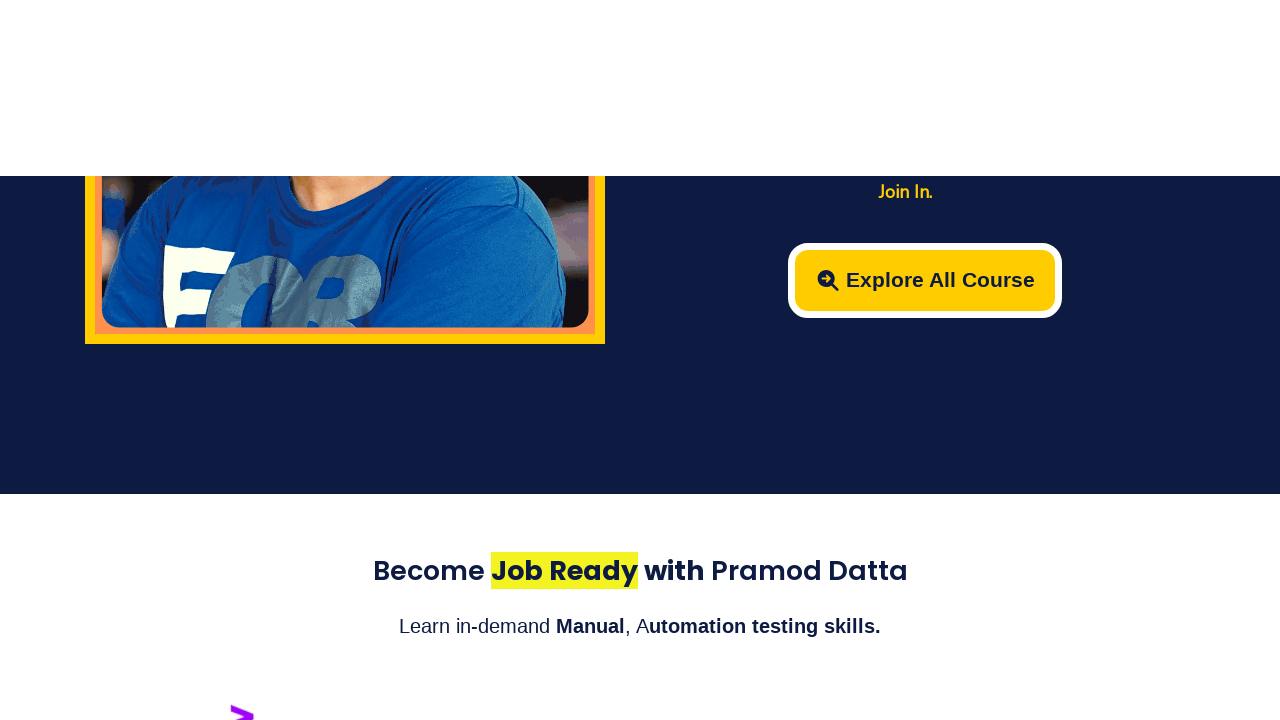

Pressed Page Down key again to scroll further down
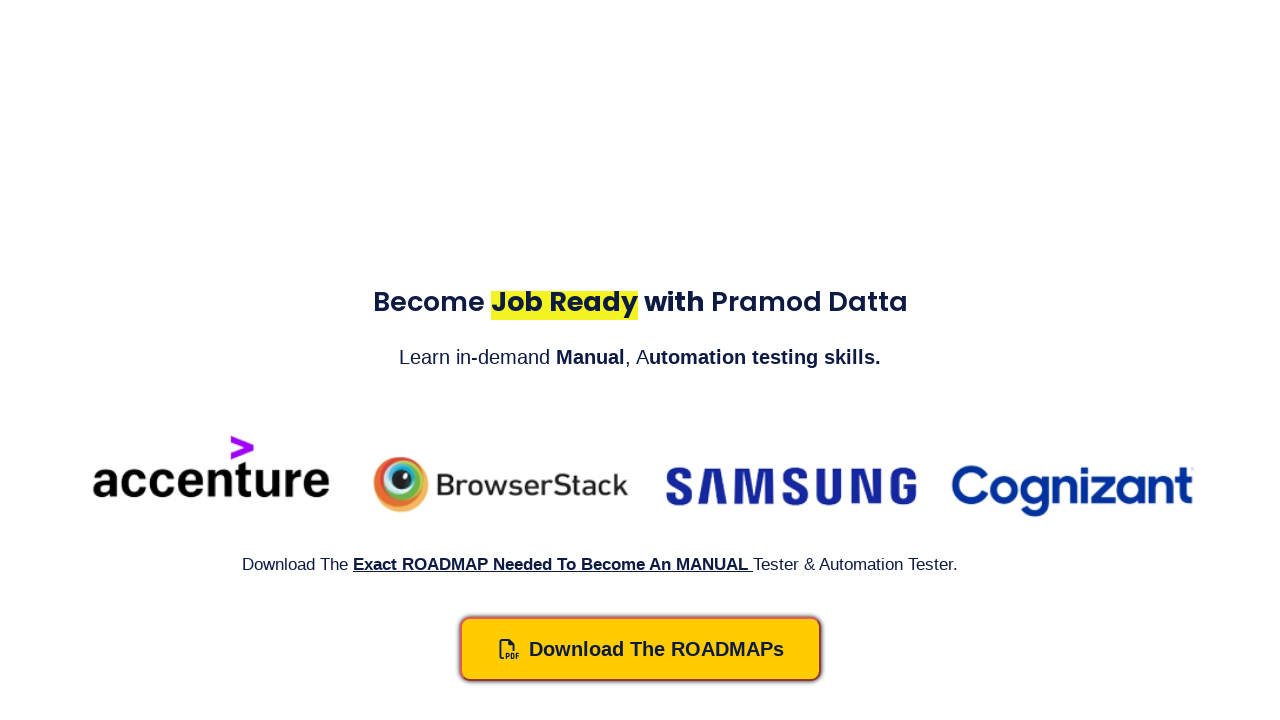

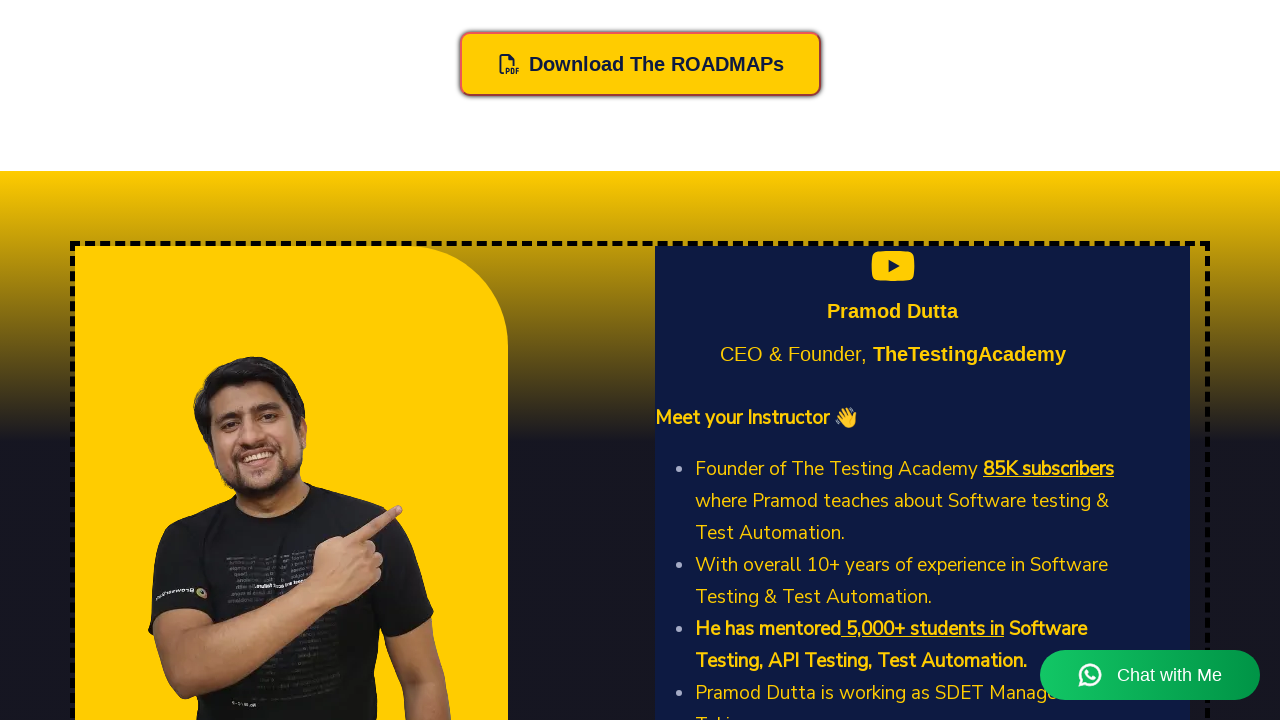